Tests click and hold selection by dragging across multiple items in a selectable grid to select items 1-4

Starting URL: https://jqueryui.com/resources/demos/selectable/display-grid.html

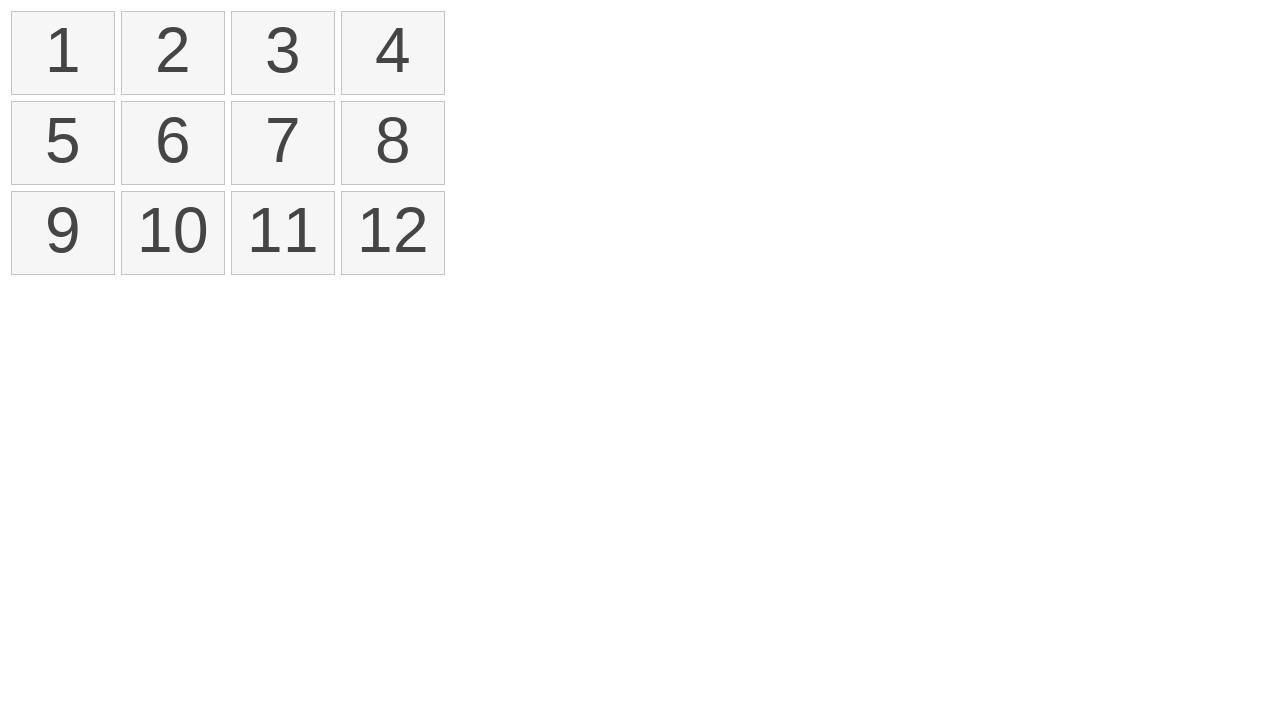

Waited for selectable grid to load
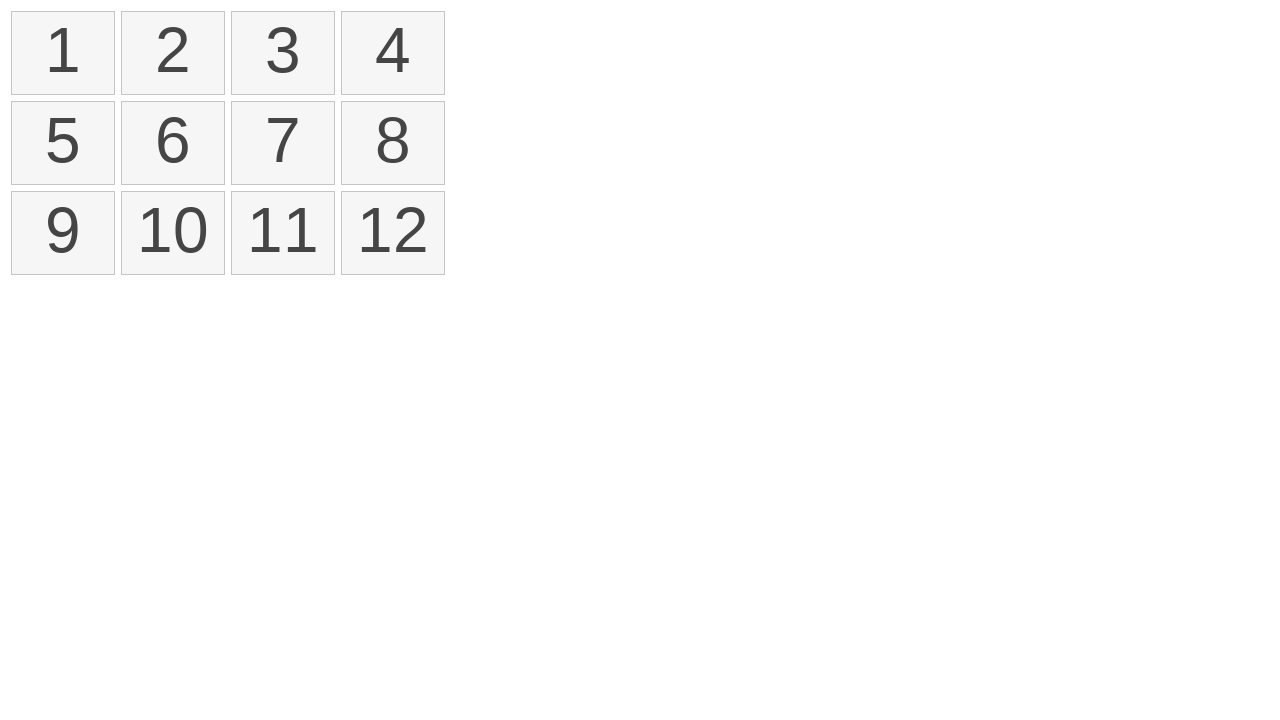

Located first item in selectable grid
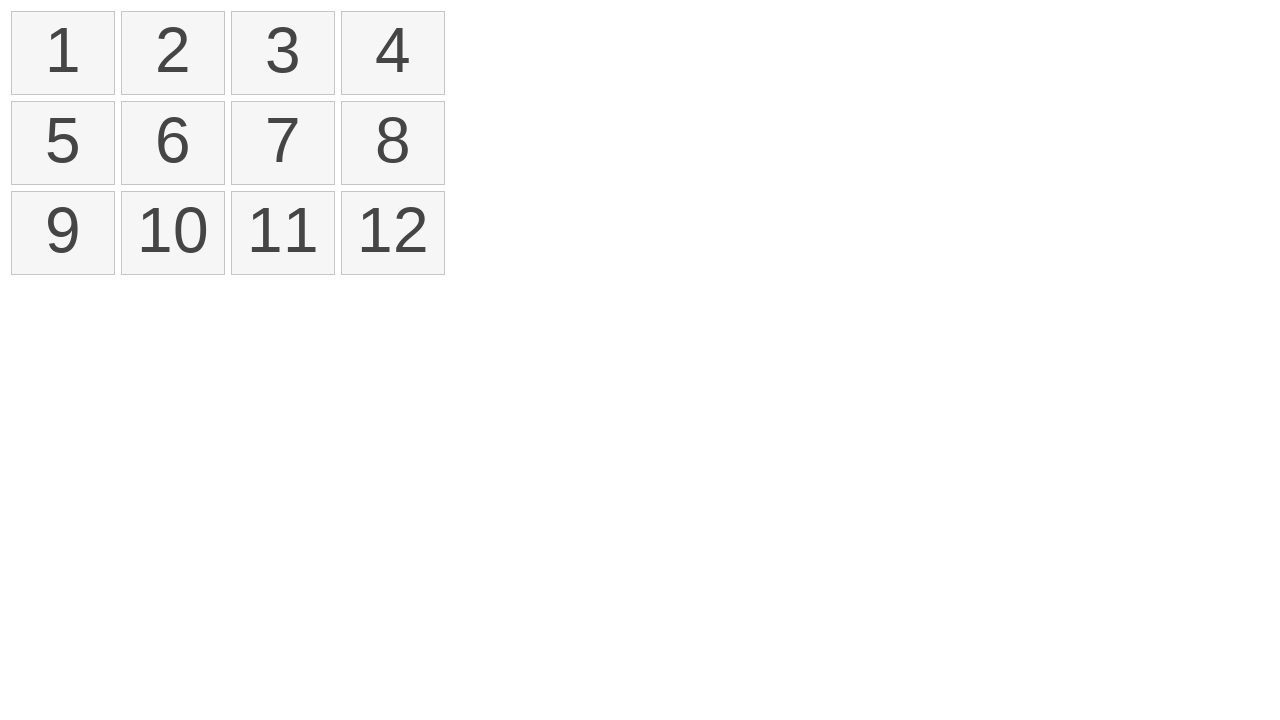

Located fourth item in selectable grid
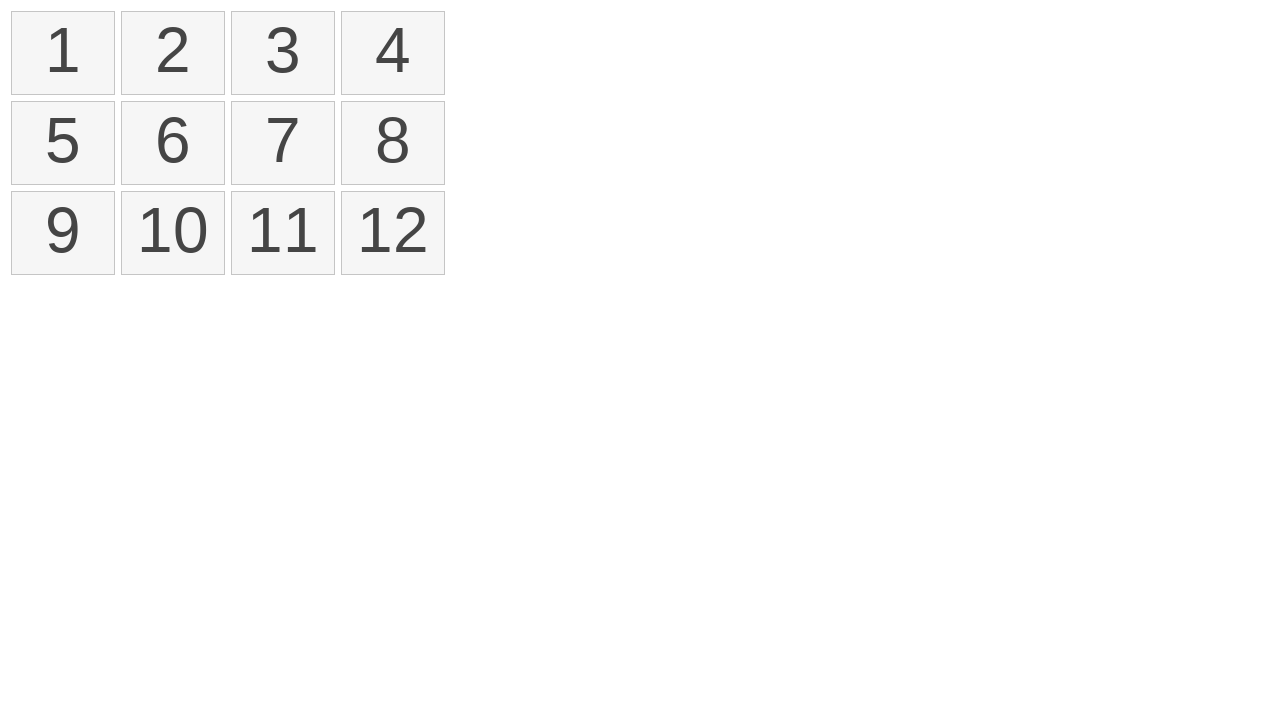

Retrieved bounding box for first item
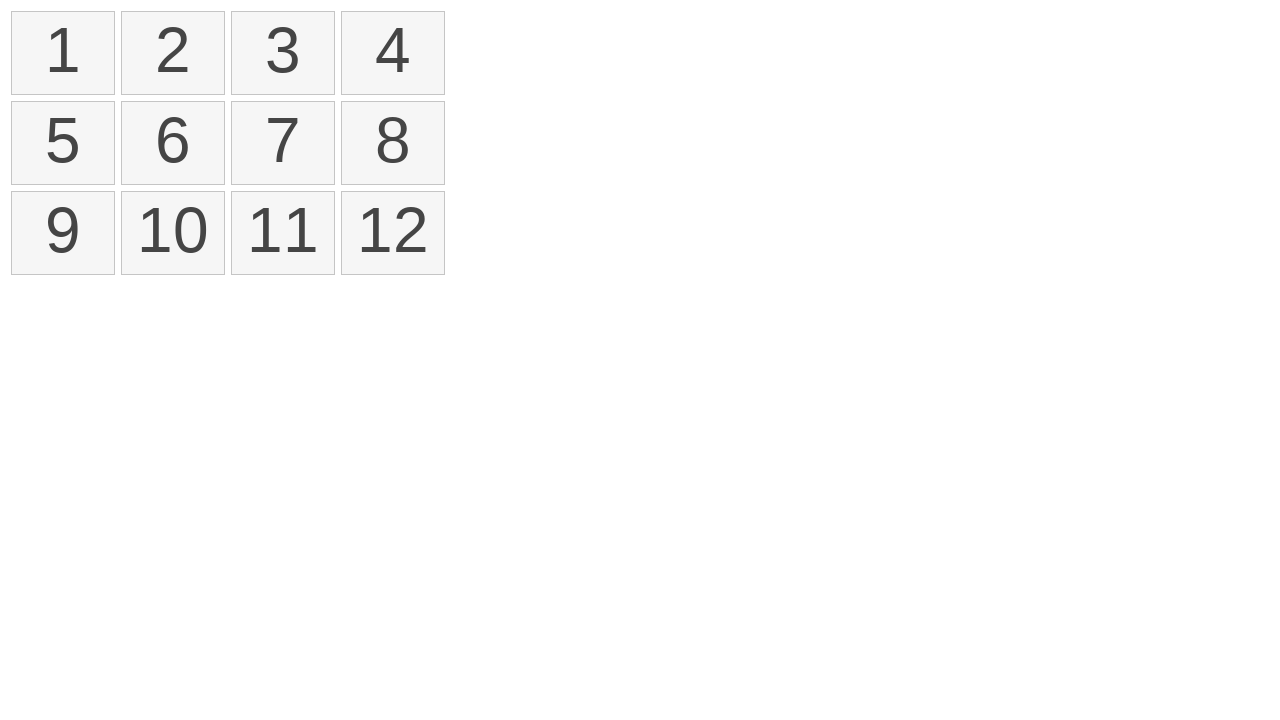

Retrieved bounding box for fourth item
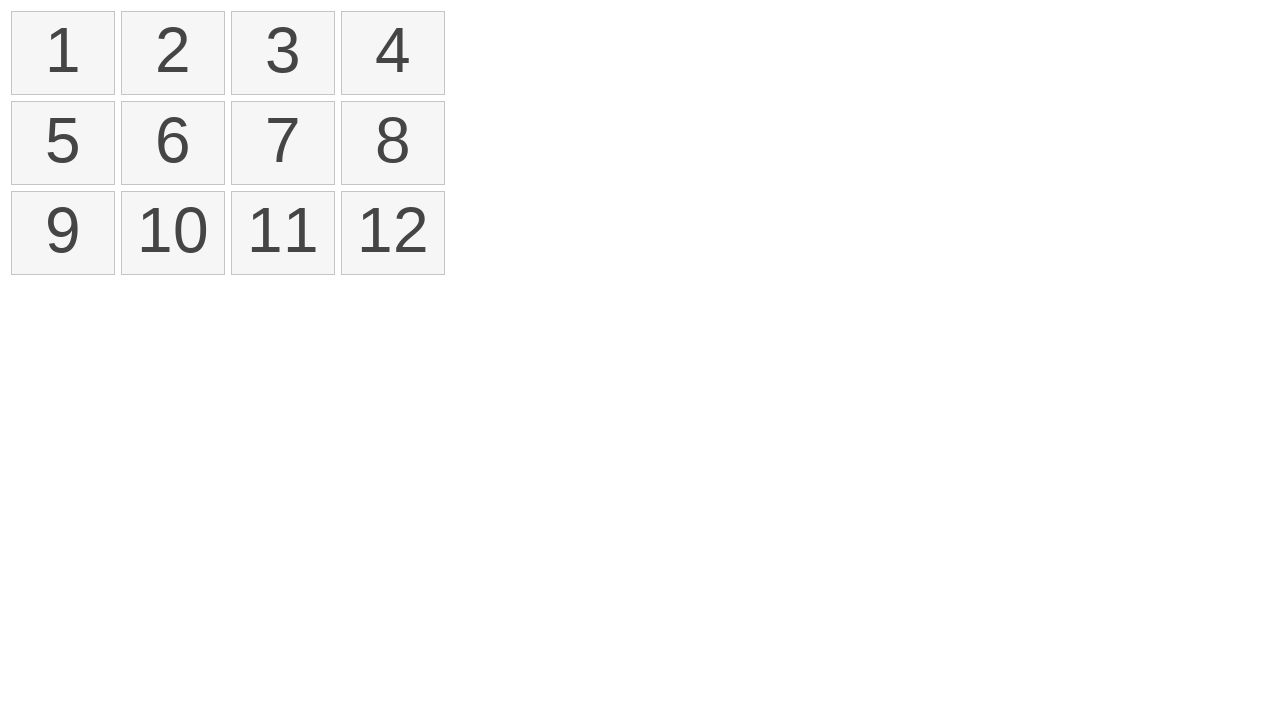

Moved mouse to center of first item at (63, 53)
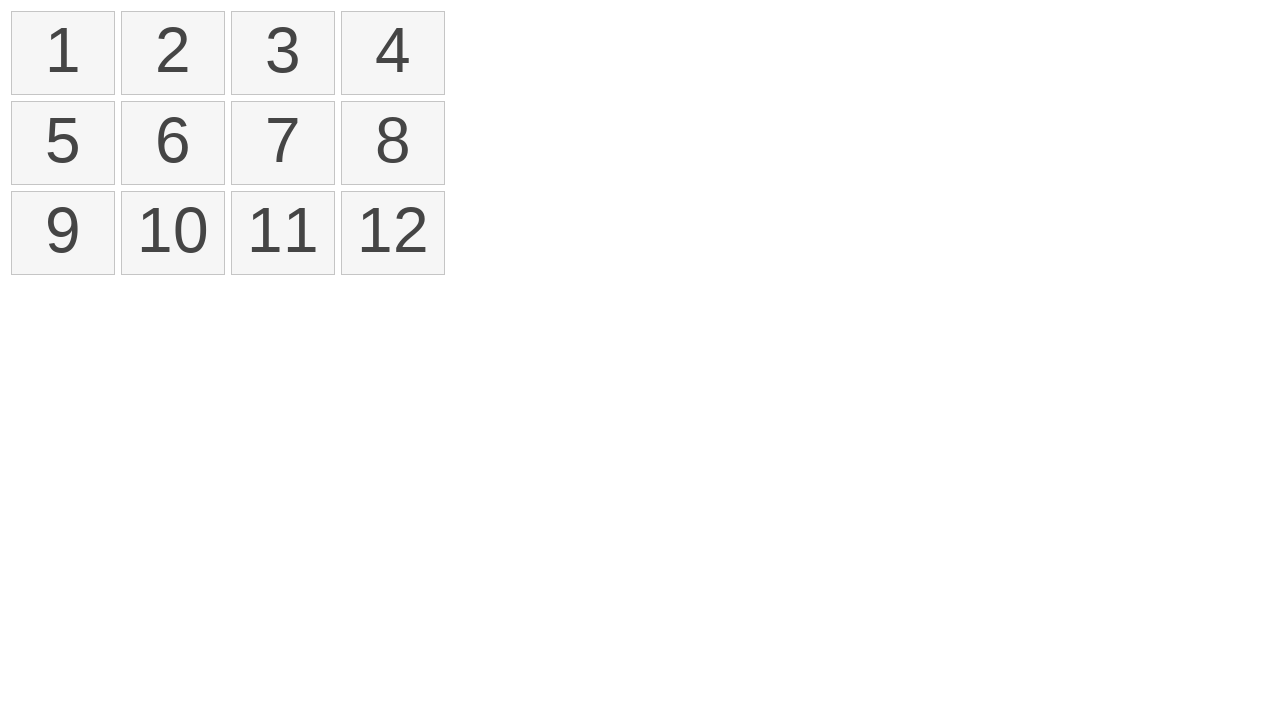

Pressed mouse button down on first item at (63, 53)
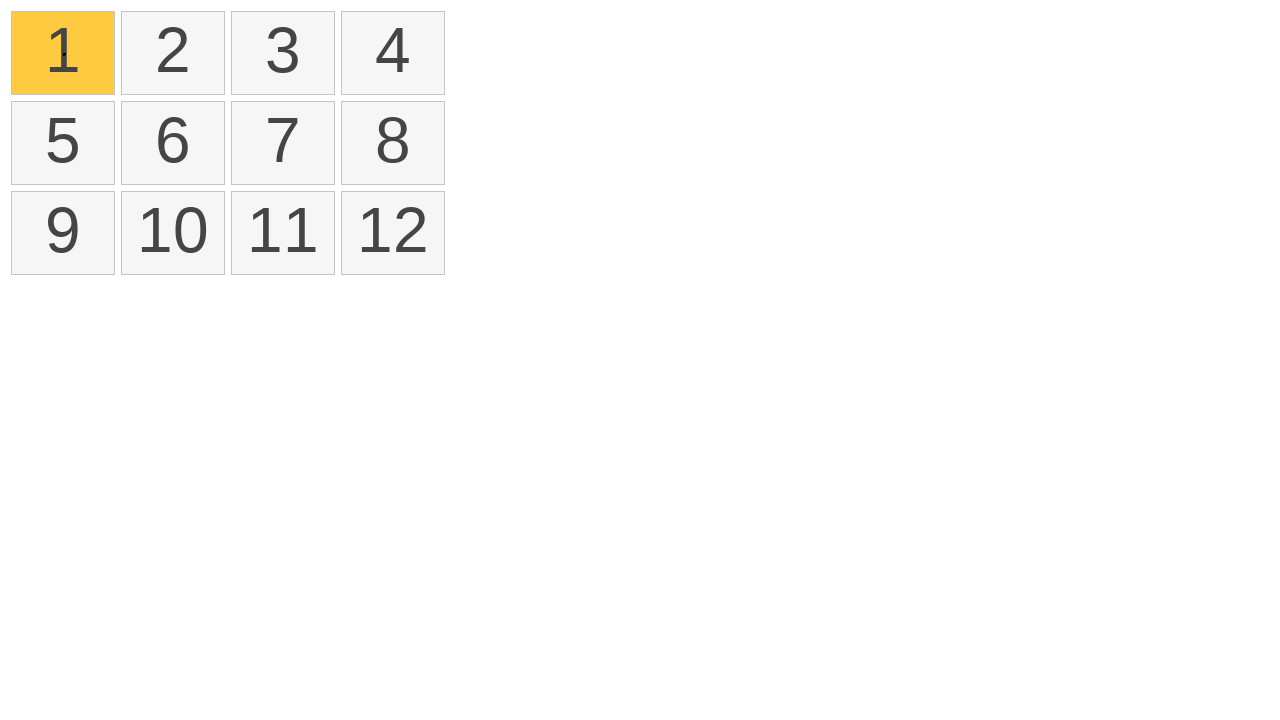

Dragged mouse to center of fourth item at (393, 53)
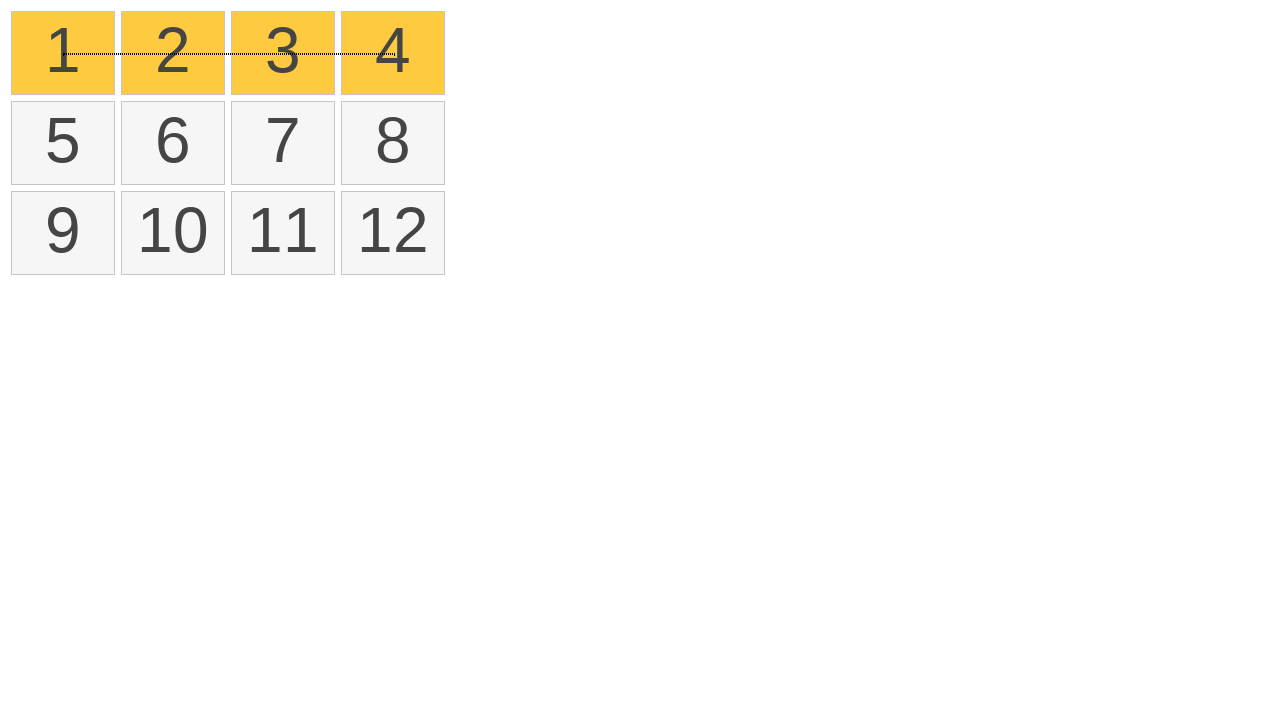

Released mouse button to complete drag selection at (393, 53)
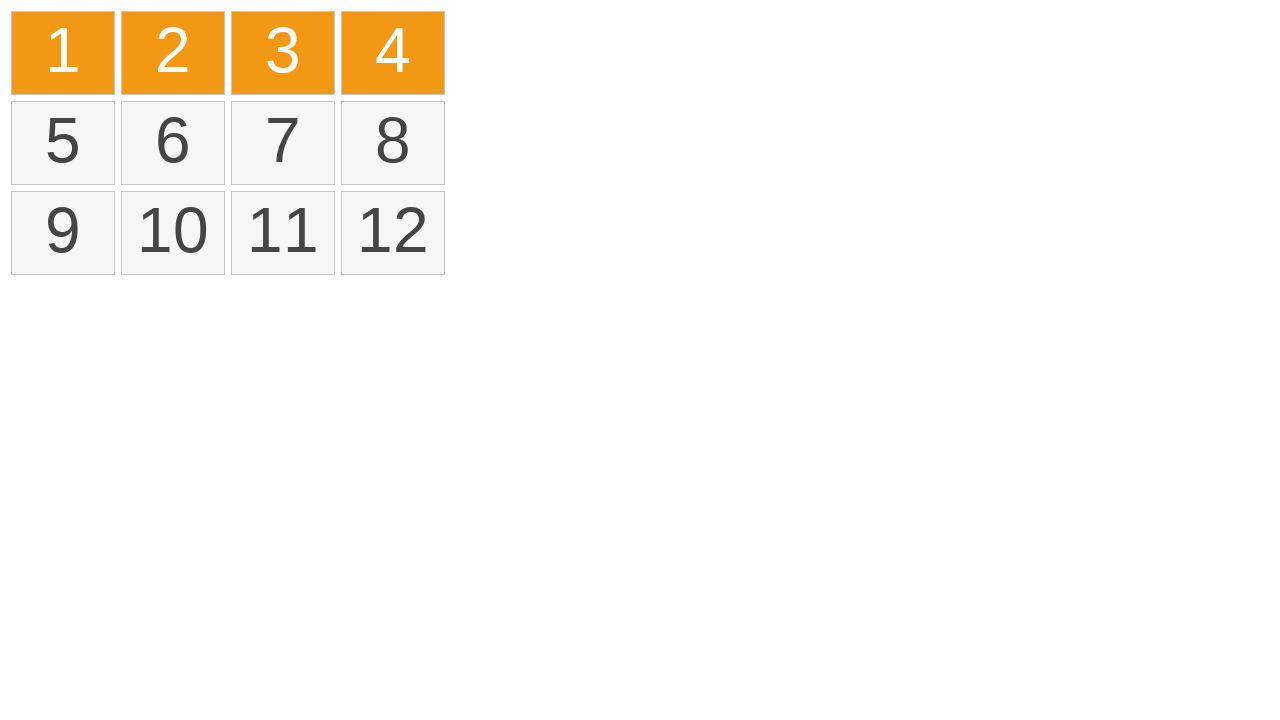

Verified selected items are highlighted with ui-selected class
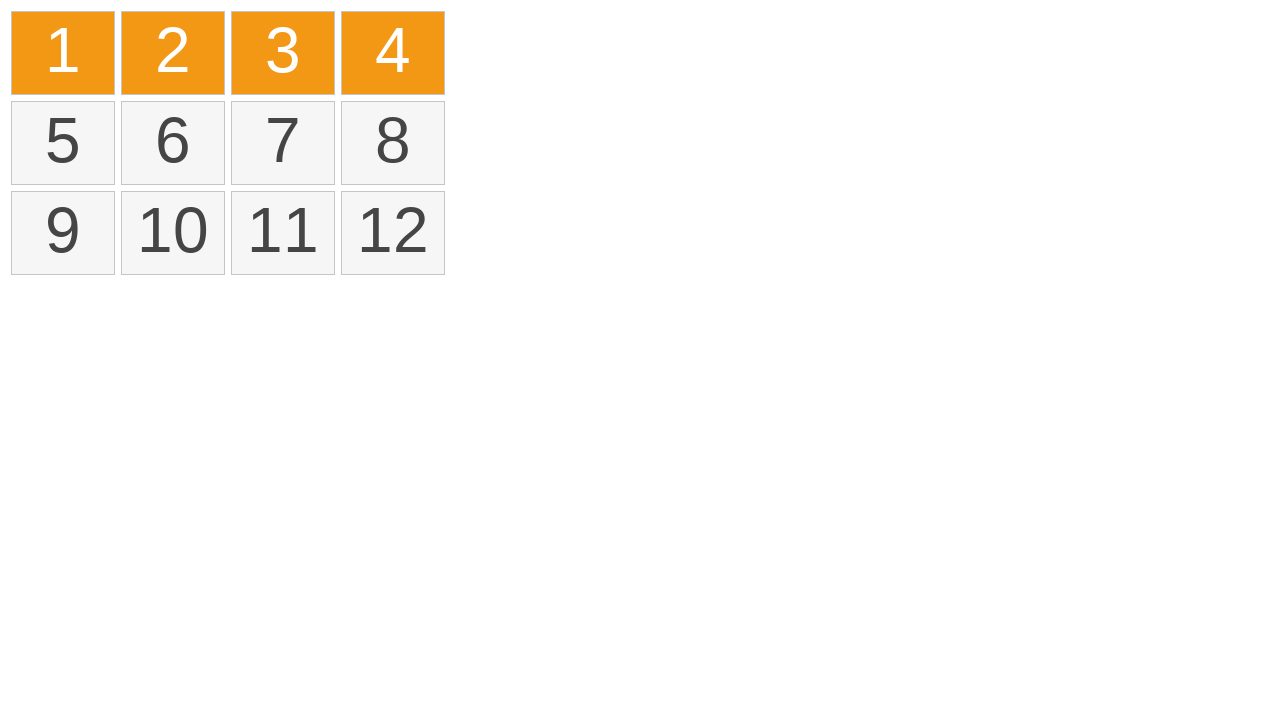

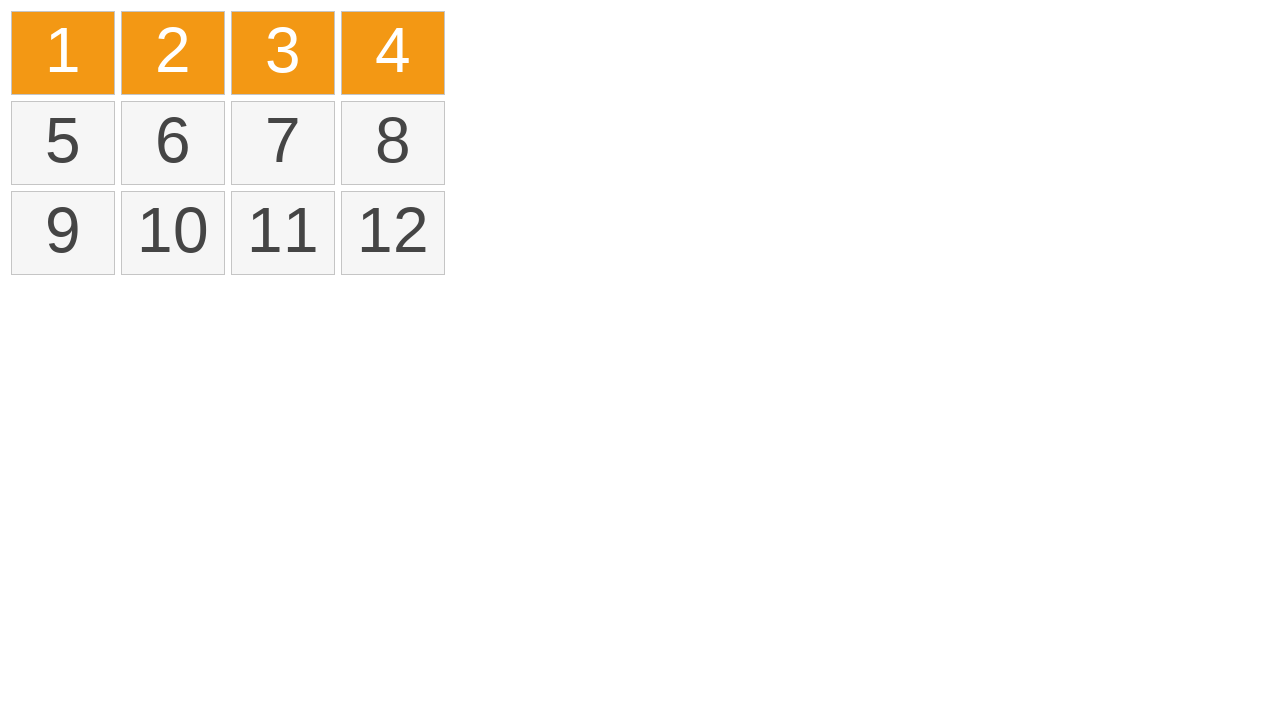